Tests iframe interaction by verifying header text, typing into a text editor within an iframe, then clicking a link to open a new window and verifying content in that window

Starting URL: https://the-internet.herokuapp.com/iframe

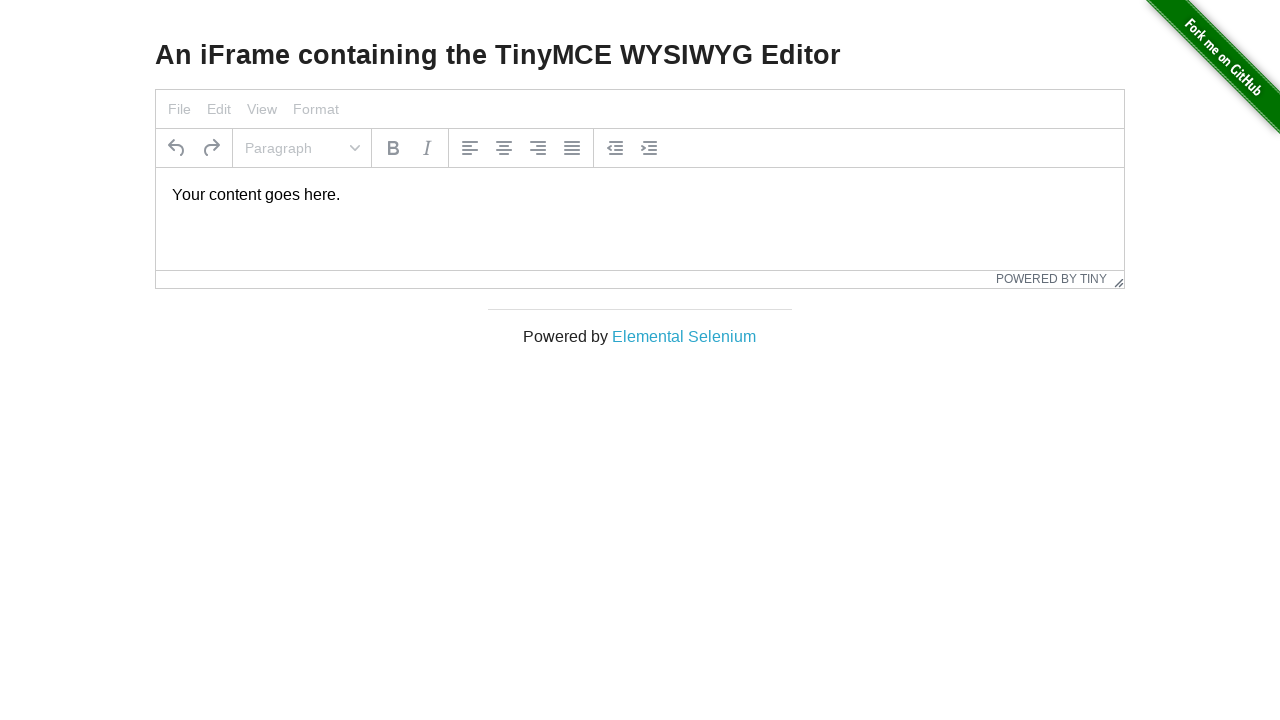

Verified header element is visible
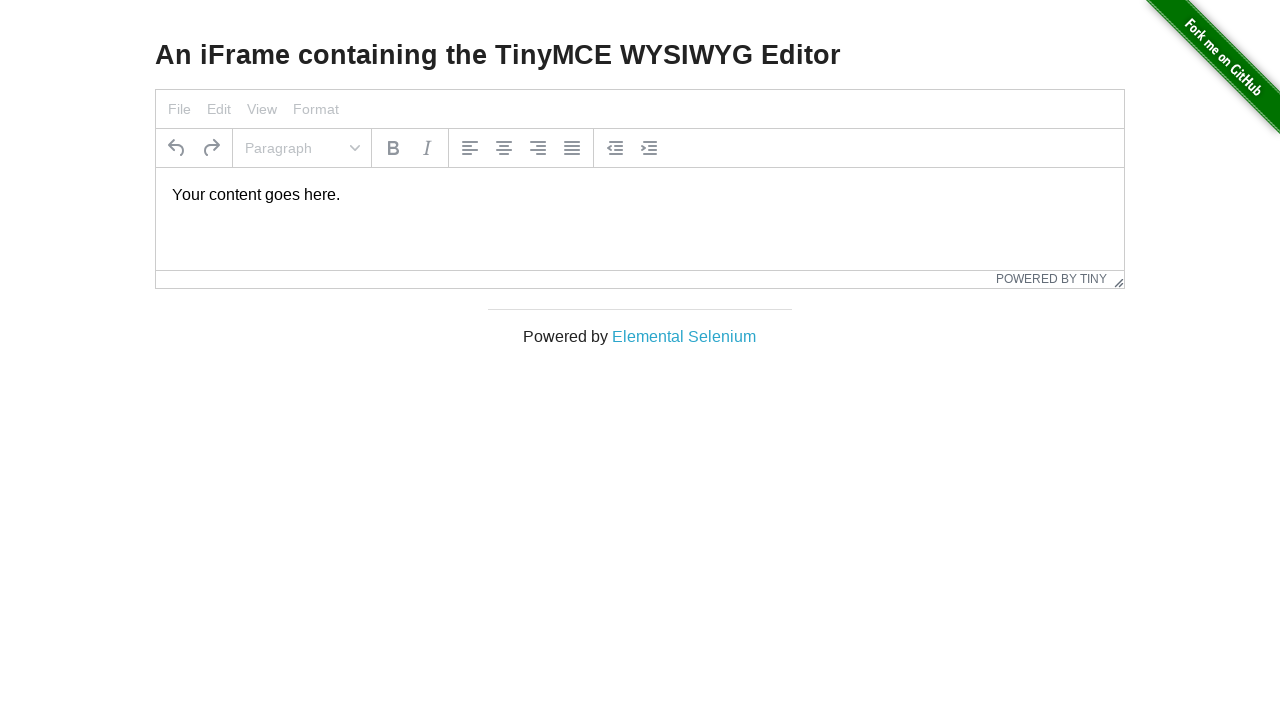

Retrieved header text: An iFrame containing the TinyMCE WYSIWYG Editor
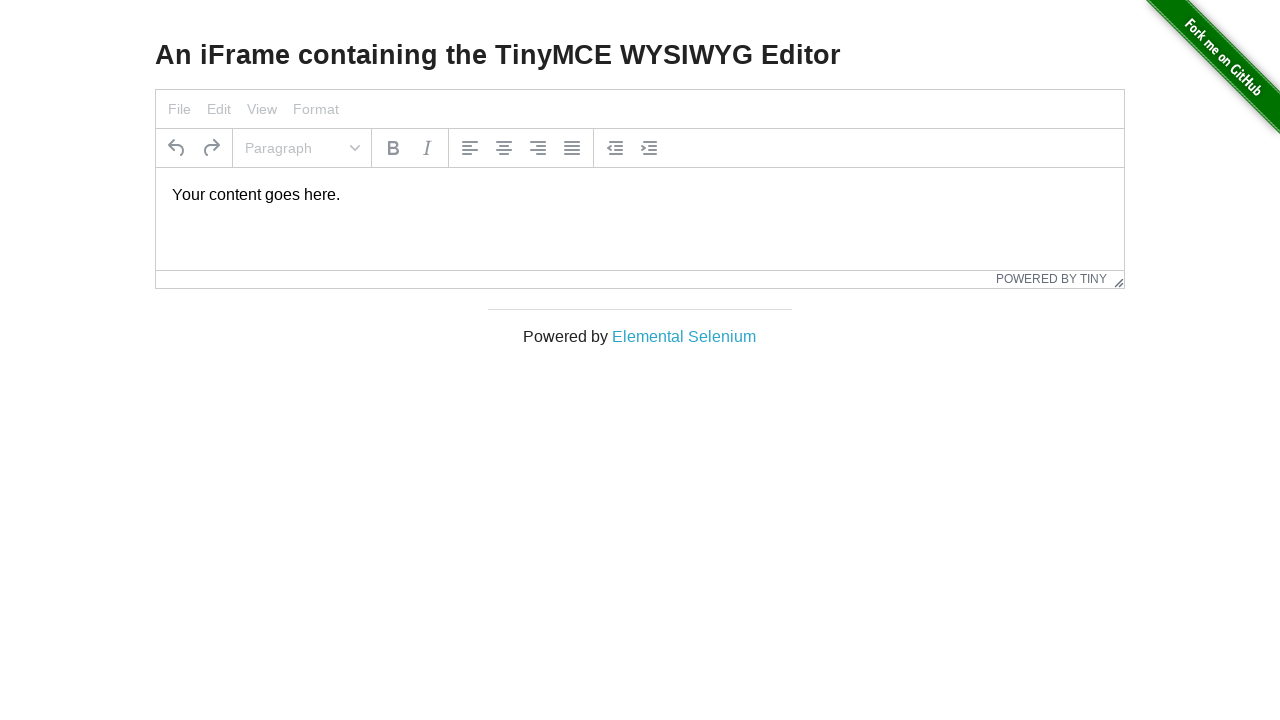

Located iframe with title 'Rich Text Area'
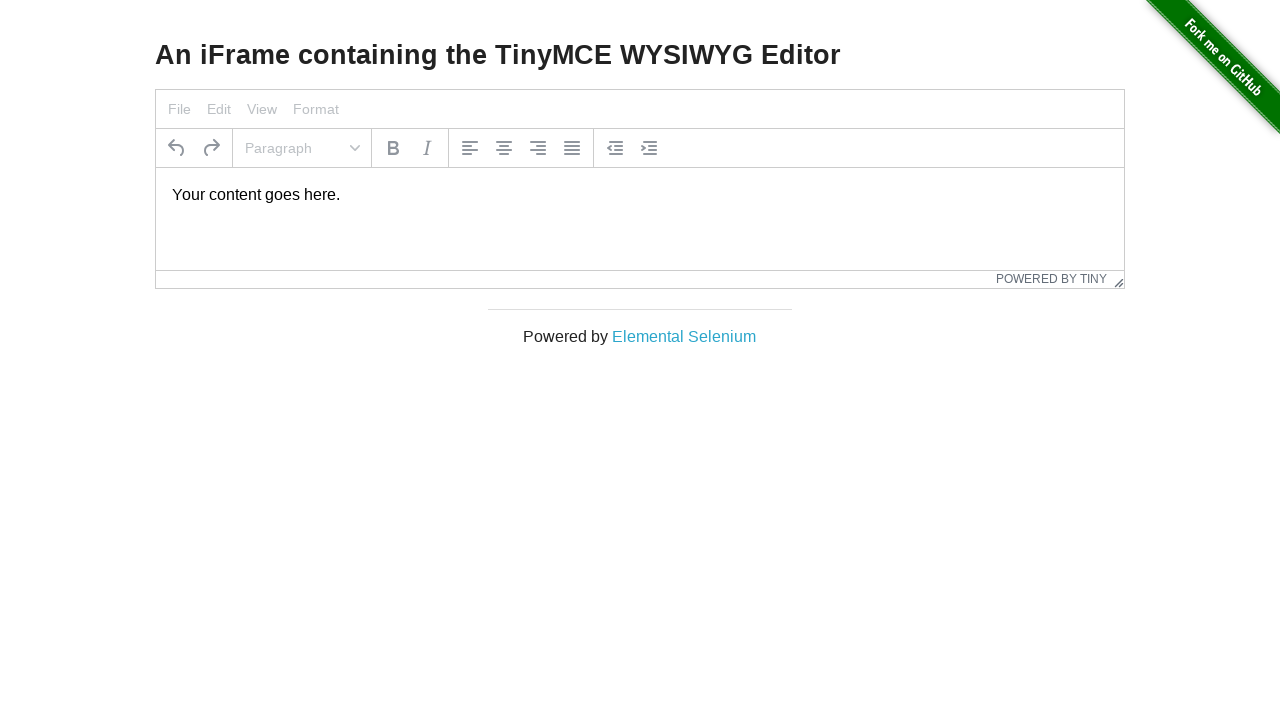

Located text box element within iframe
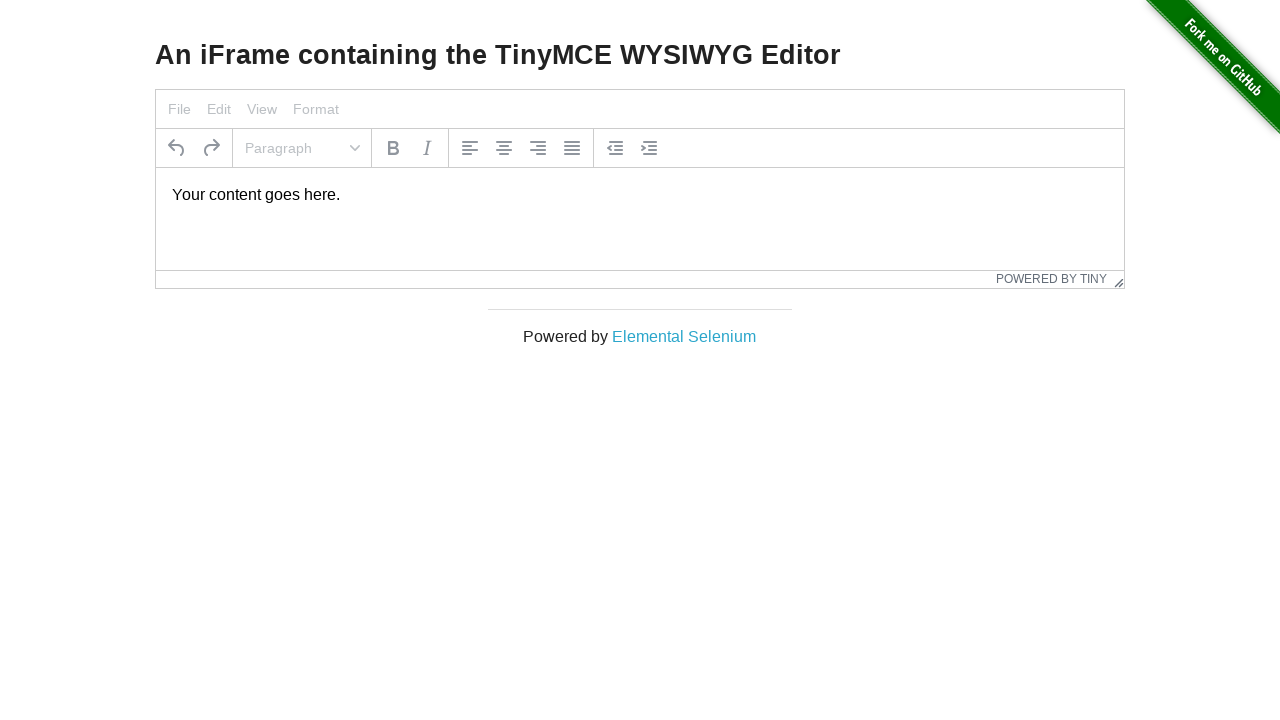

Clicked on text box within iframe at (640, 195) on iframe[title='Rich Text Area'] >> internal:control=enter-frame >> body#tinymce
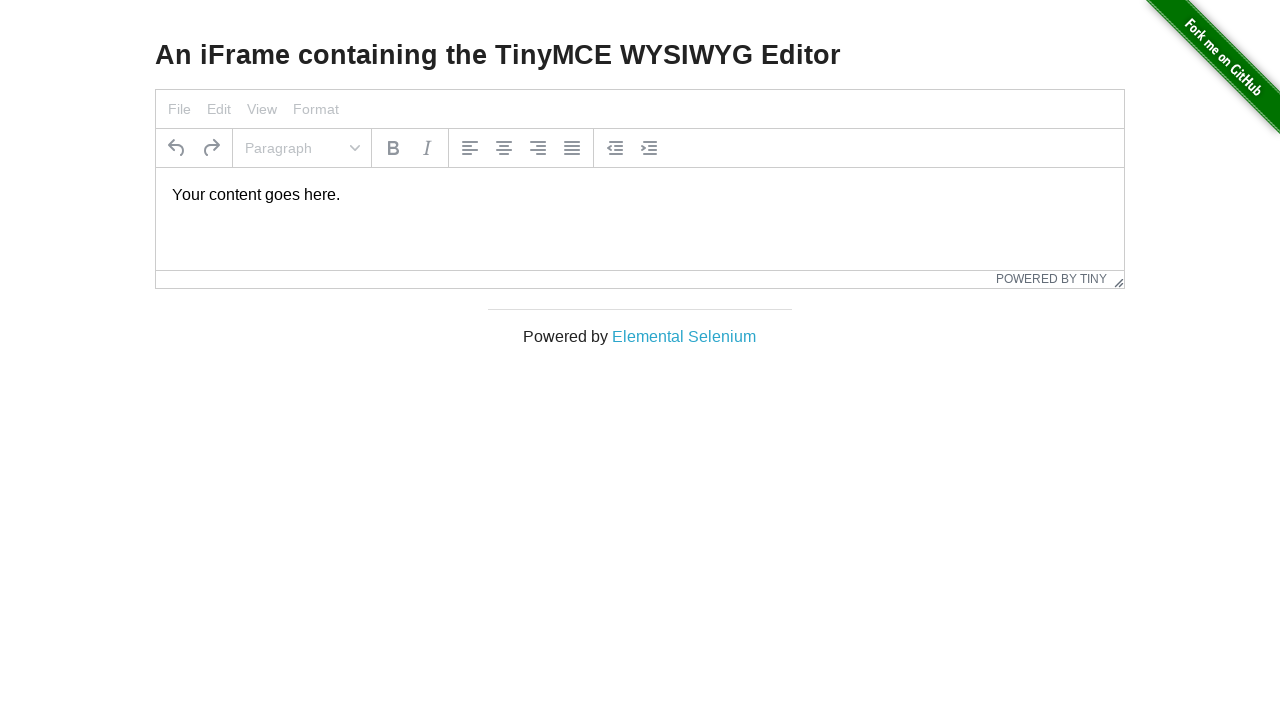

Selected all text in text box using Ctrl+A on iframe[title='Rich Text Area'] >> internal:control=enter-frame >> body#tinymce
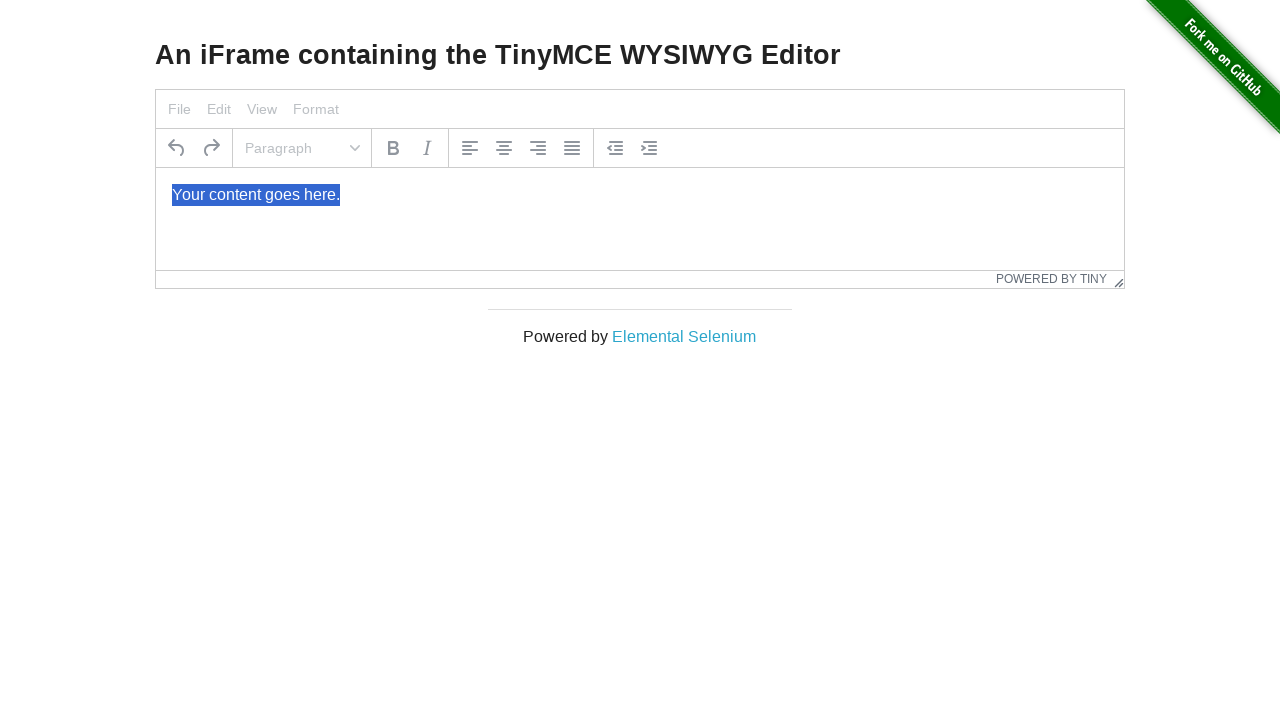

Typed 'Merhaba Dunya!' into text box on iframe[title='Rich Text Area'] >> internal:control=enter-frame >> body#tinymce
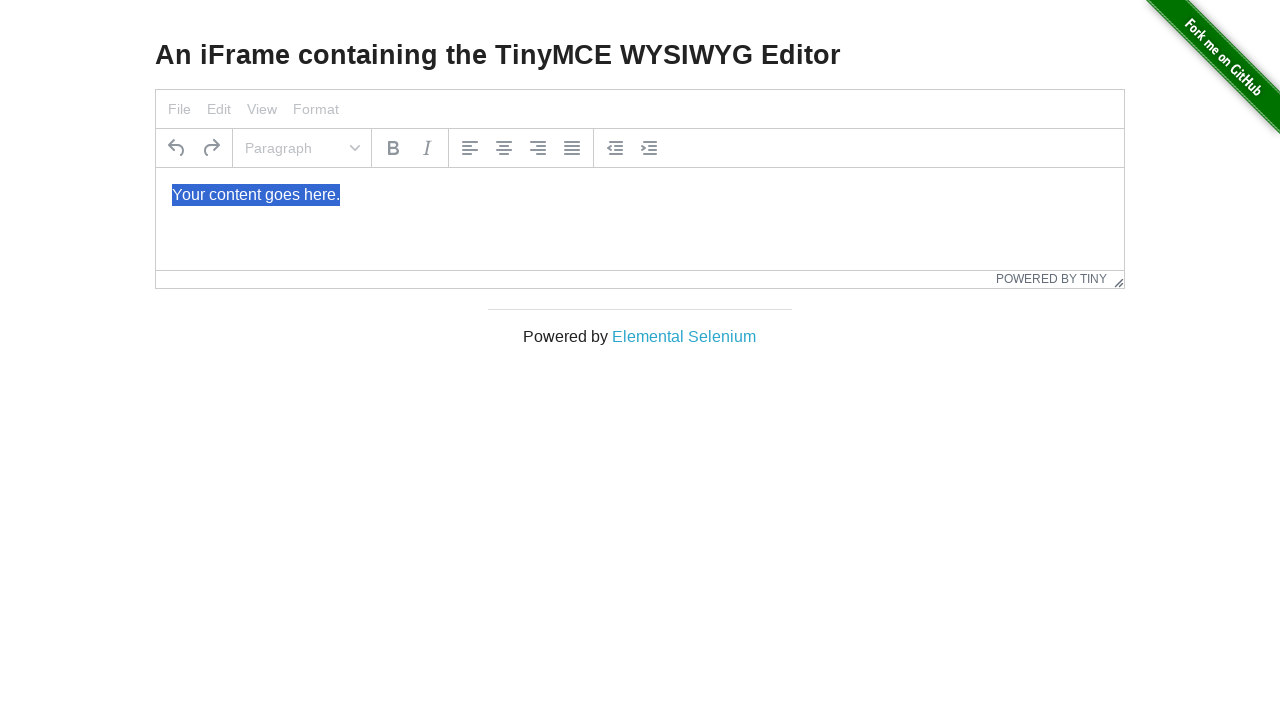

Clicked on Elemental Selenium link to open new tab at (684, 336) on xpath=(//a[@target='_blank'])[2]
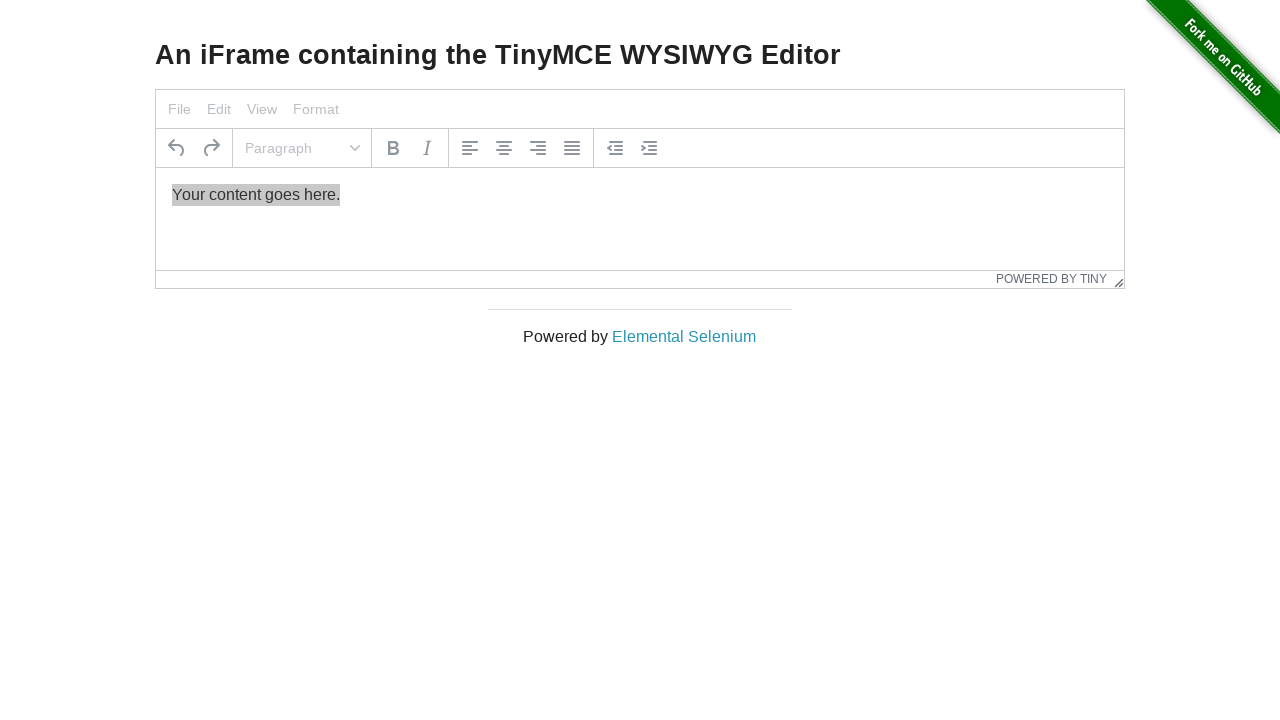

New page opened in separate tab
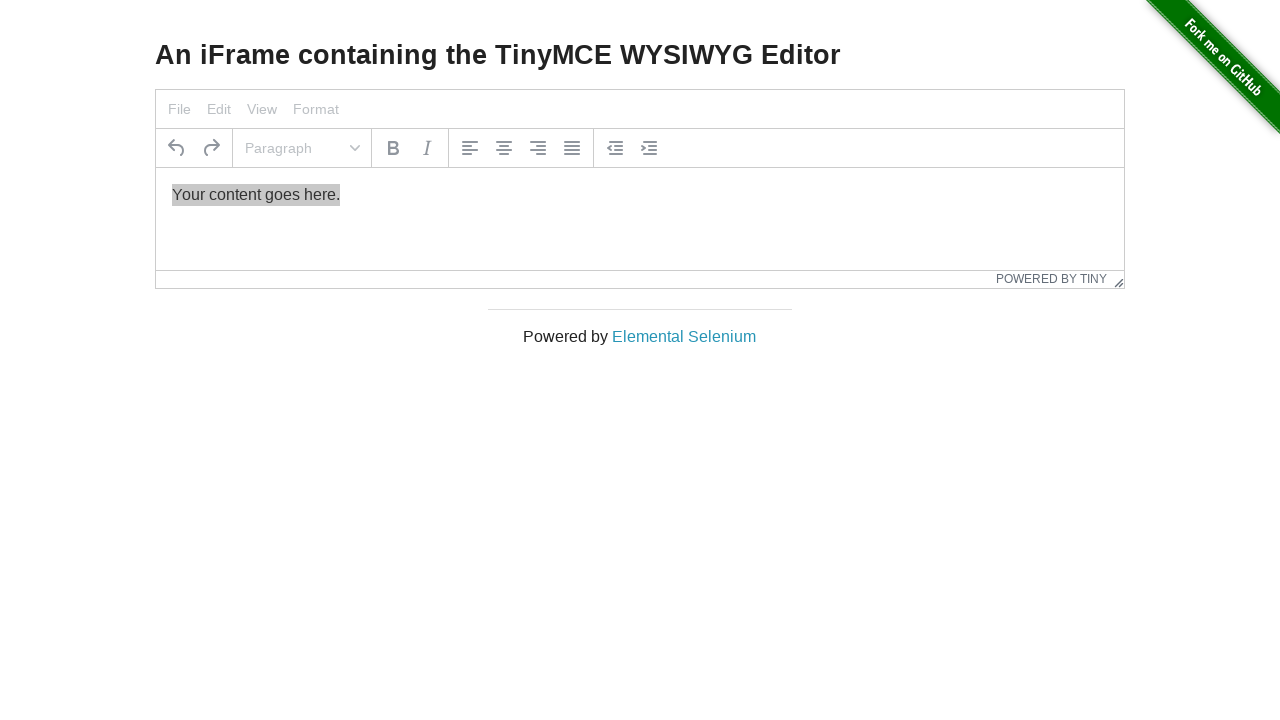

Waited for new page to fully load
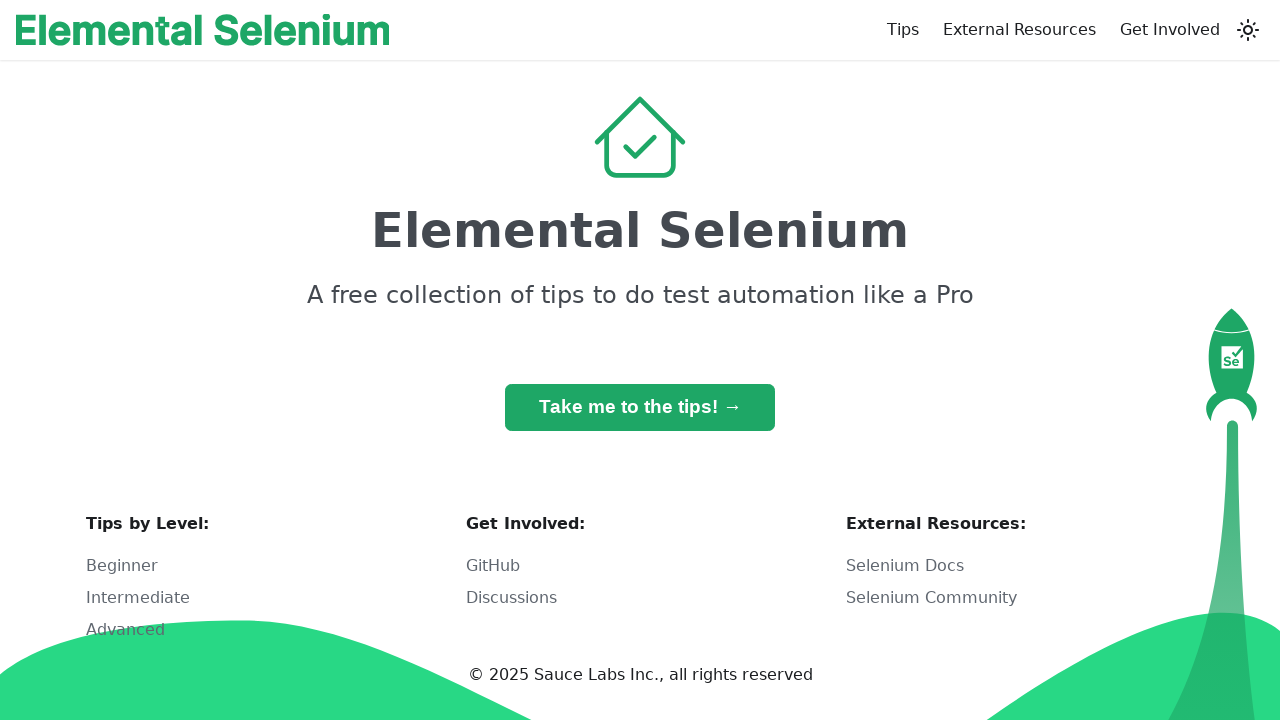

Located h1 element on new page
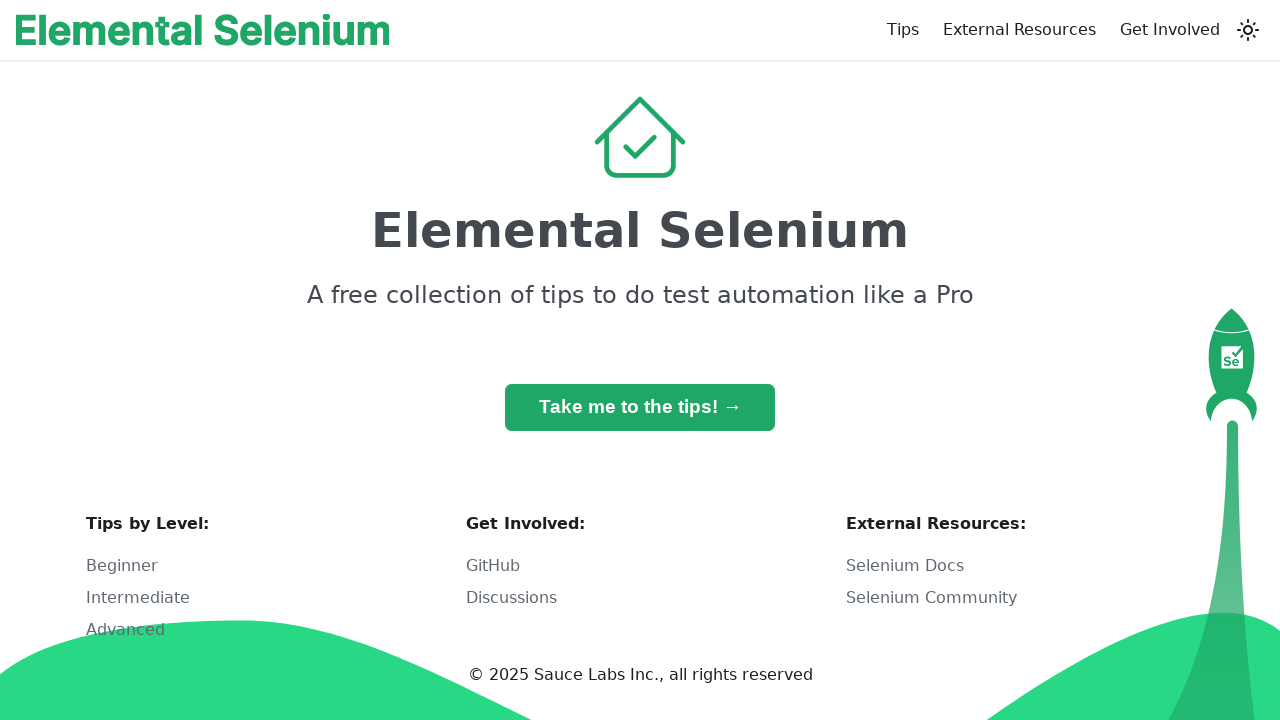

Verified h1 text equals 'Elemental Selenium'
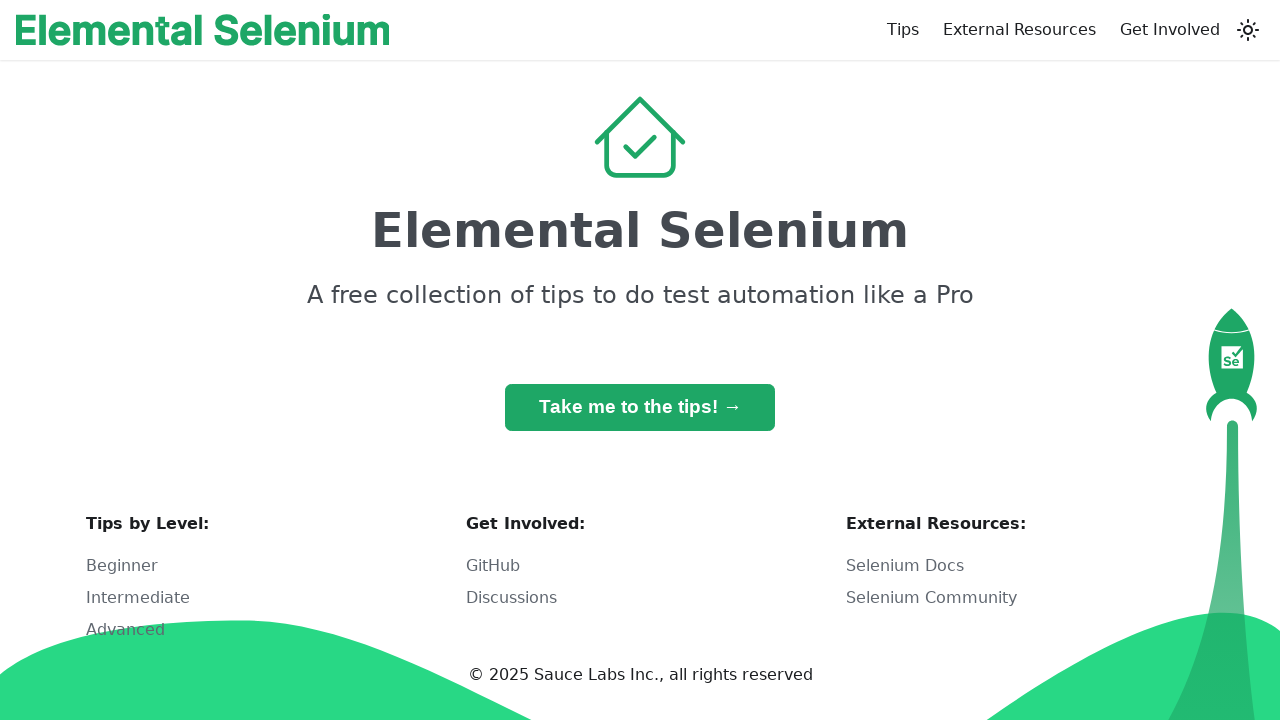

Retrieved new page h1 text: Elemental Selenium
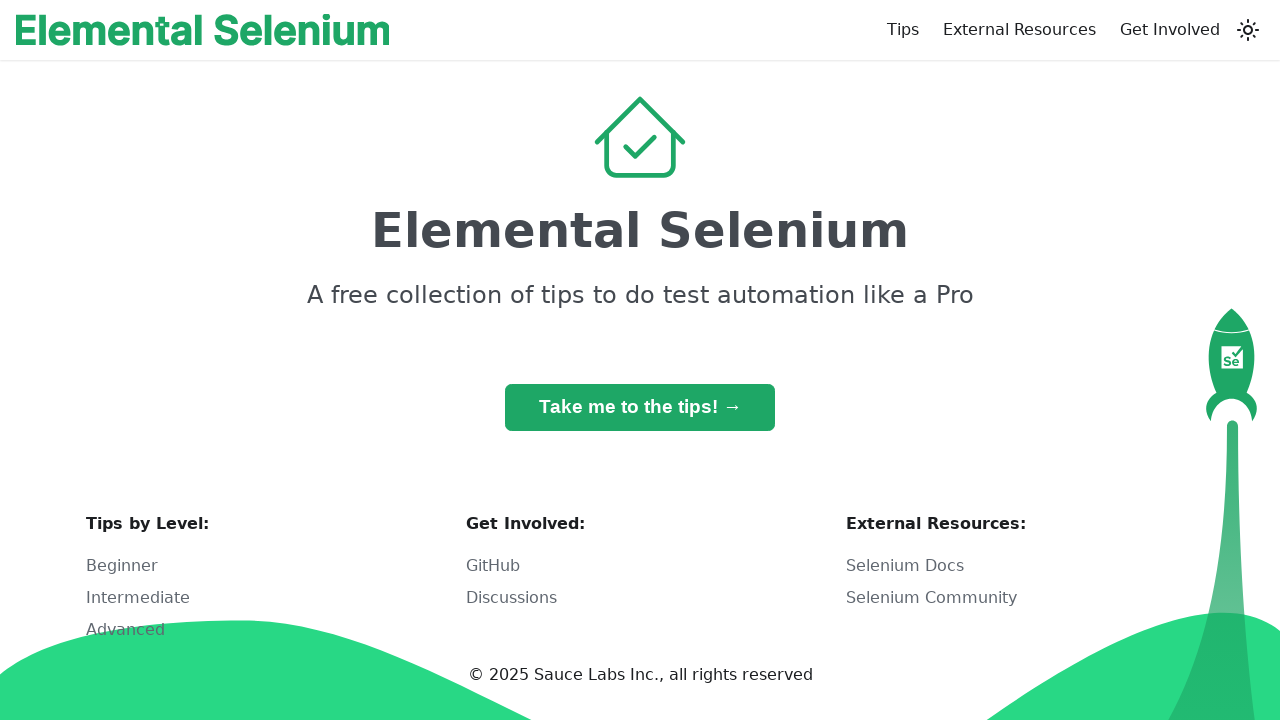

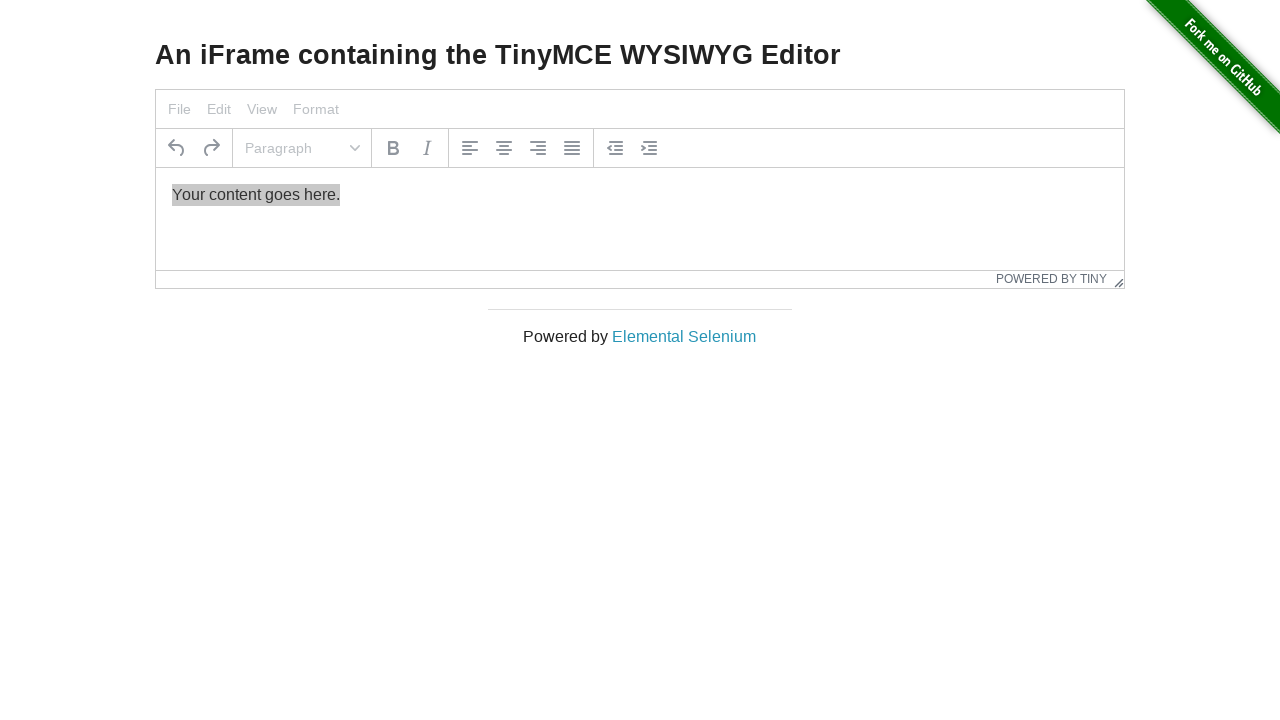